Tests navigation to the Phones category on the Demoblaze e-commerce demo site

Starting URL: https://www.demoblaze.com/index.html#

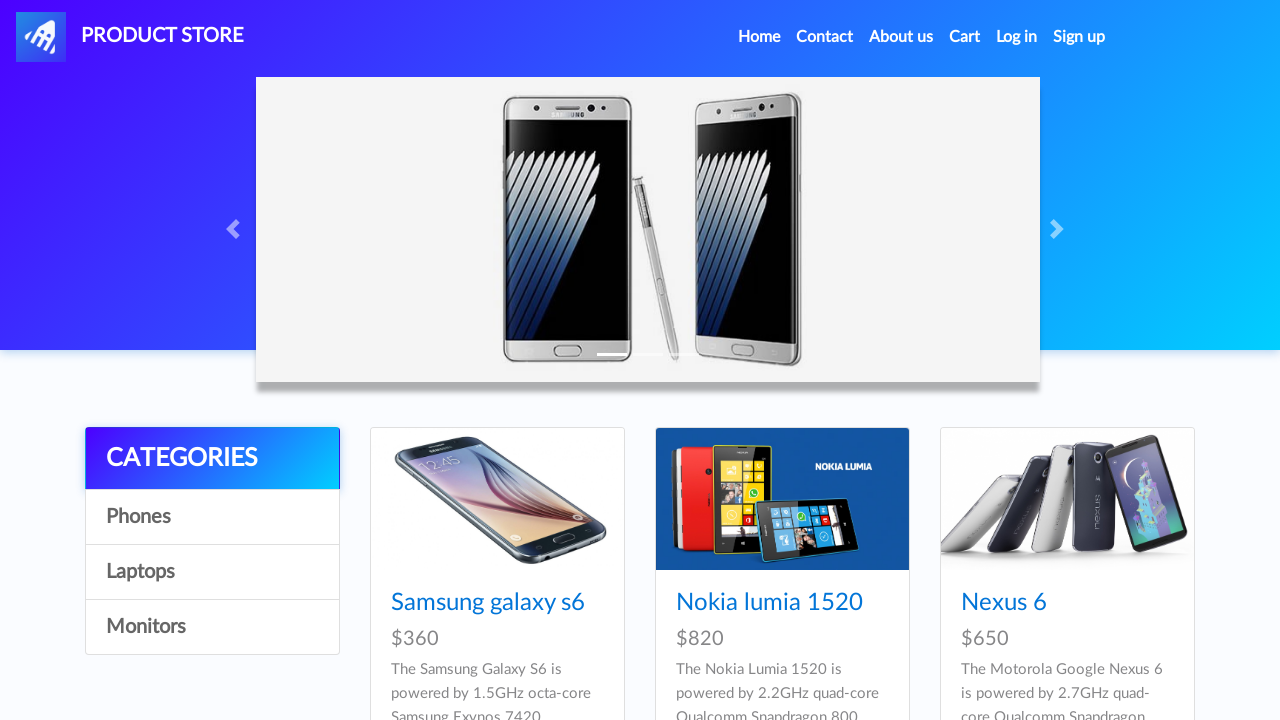

Clicked on Phones category link at (212, 517) on xpath=//a[text()='Phones']
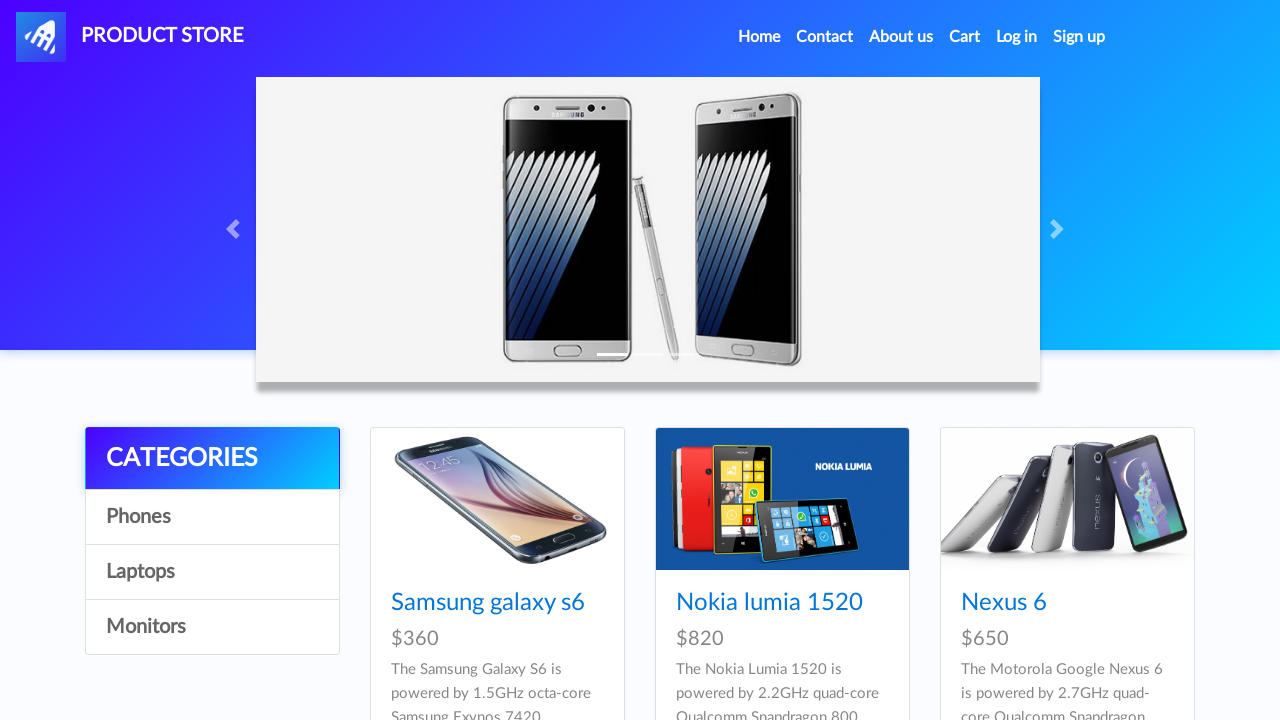

Phones category page loaded successfully
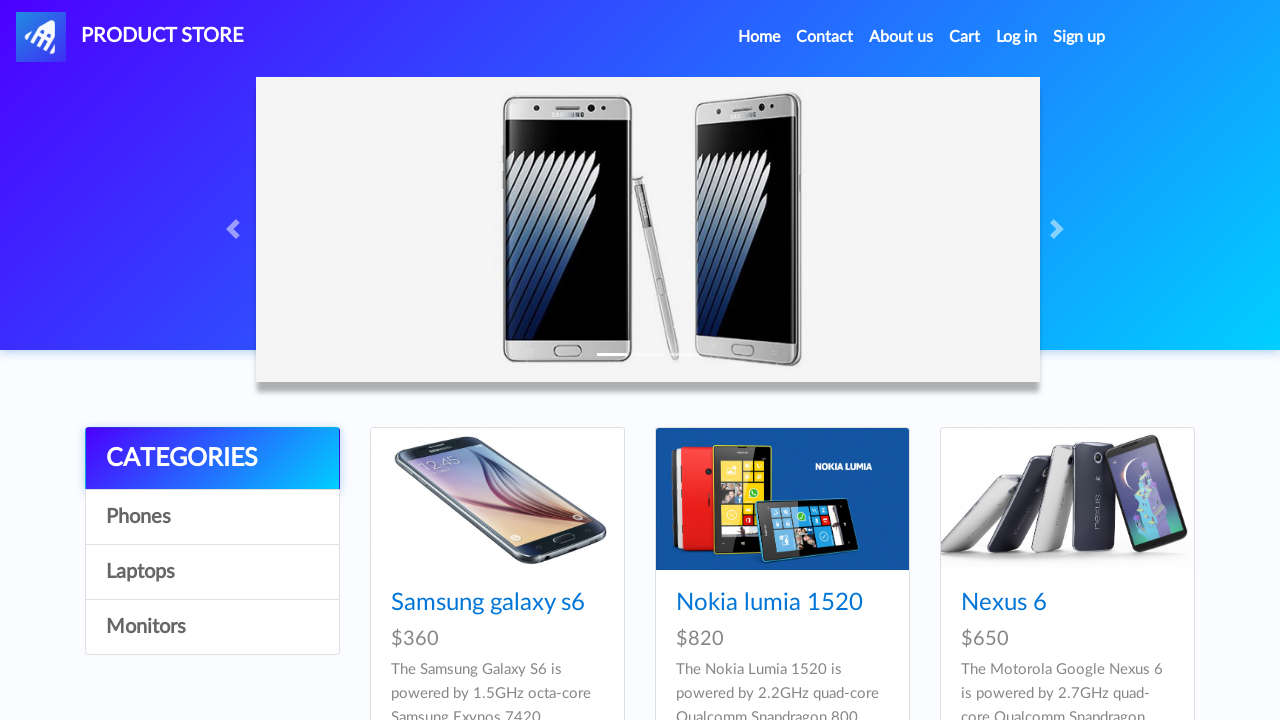

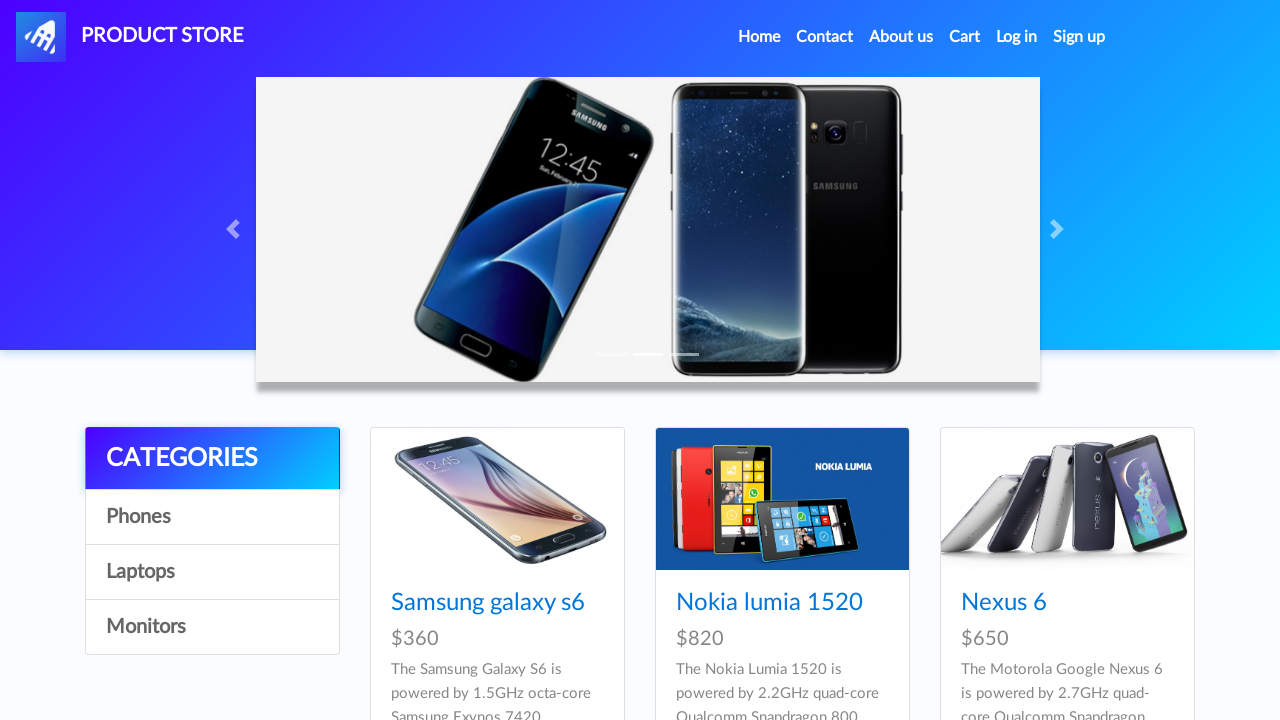